Navigates to the SpiceJet airline website homepage and waits for the page to load. The original script had additional dropdown selection logic that was commented out.

Starting URL: https://www.spicejet.com/

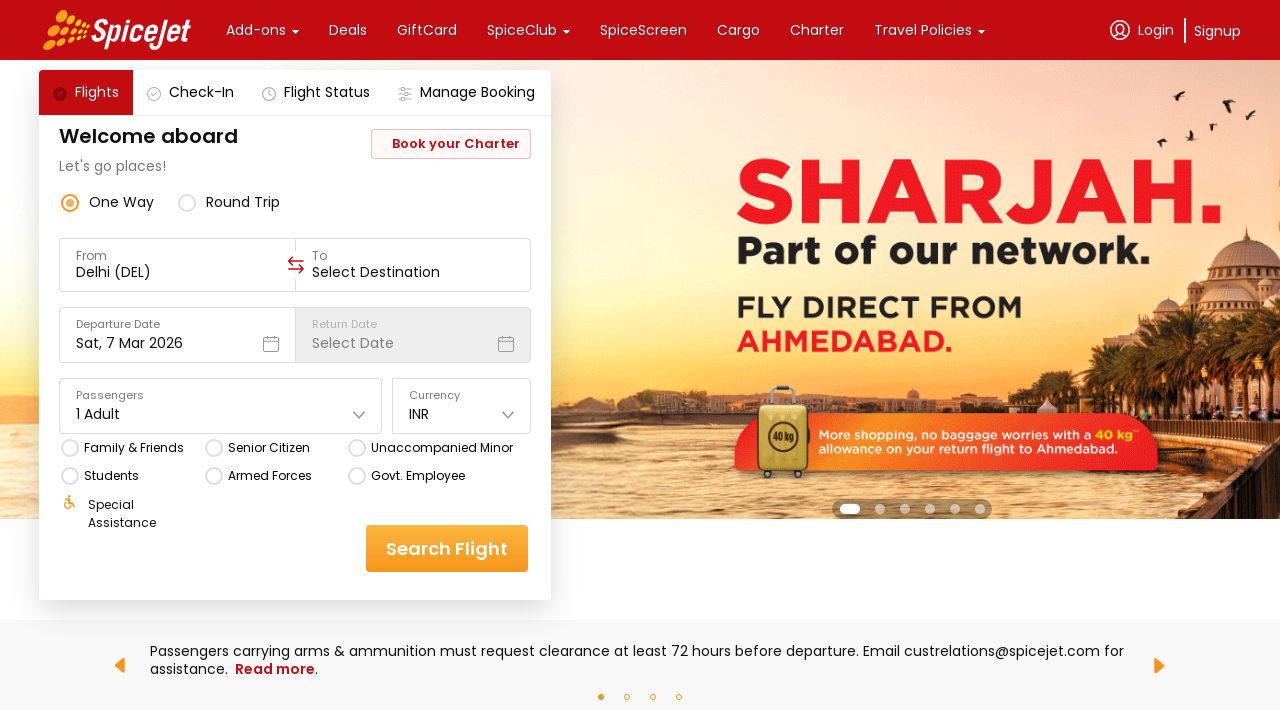

Waited for page to reach networkidle state
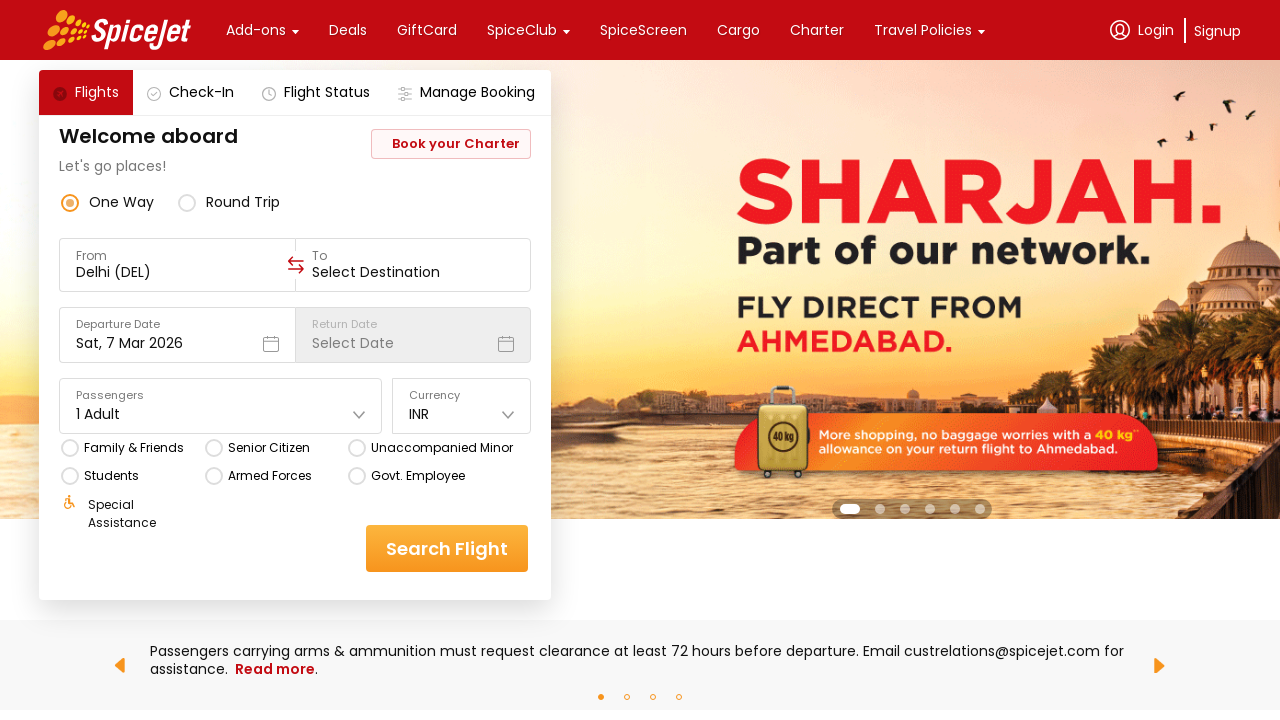

Body element is visible on SpiceJet homepage
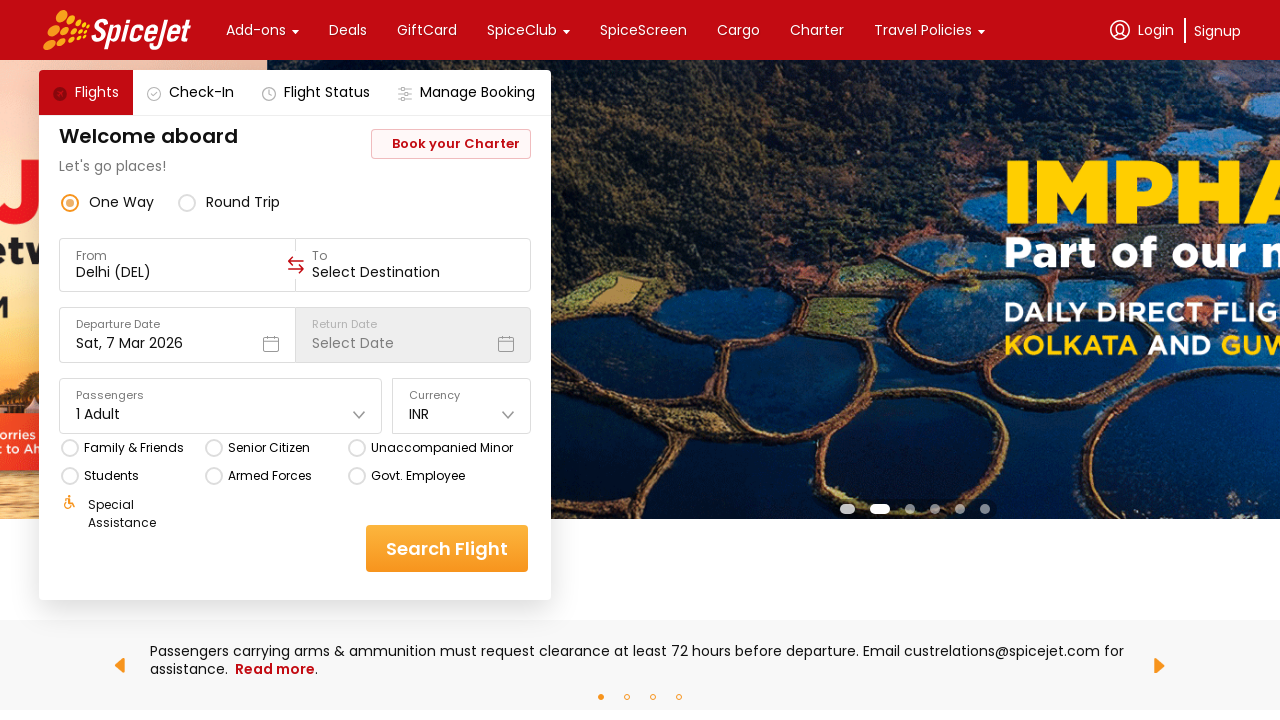

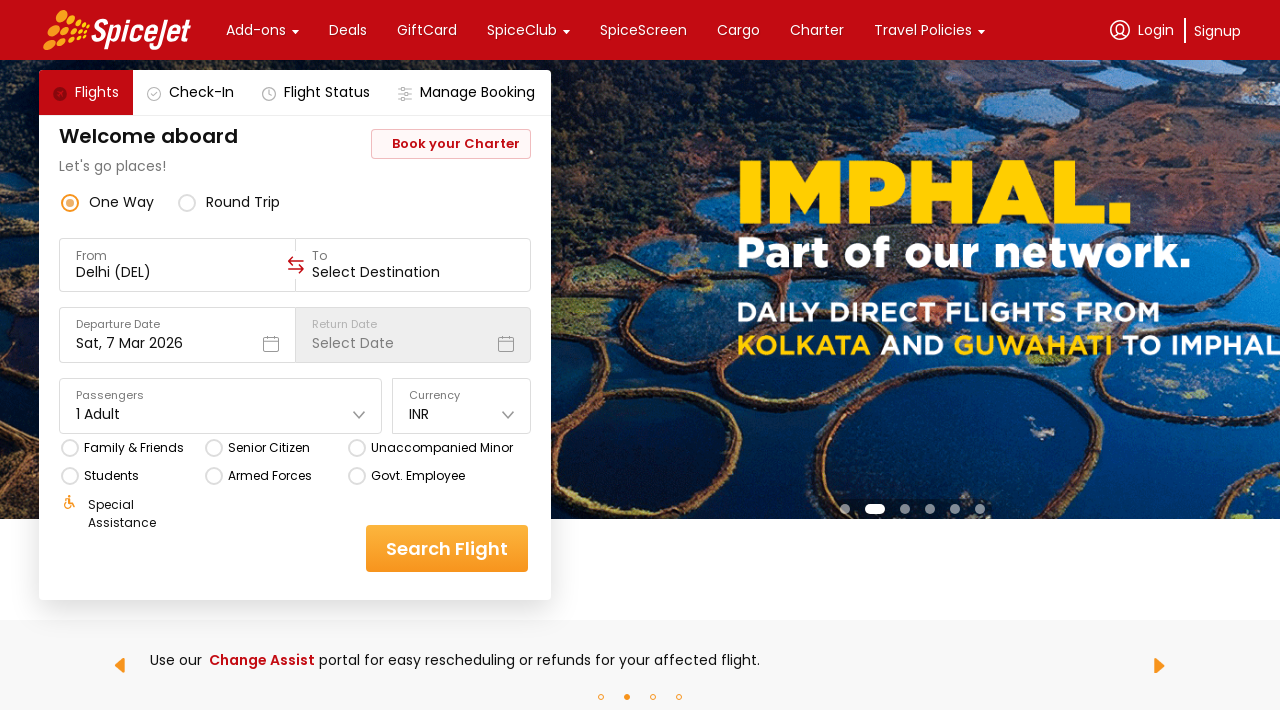